Tests the disappearing elements page by reloading multiple times to observe elements that appear and disappear

Starting URL: https://the-internet.herokuapp.com/disappearing_elements

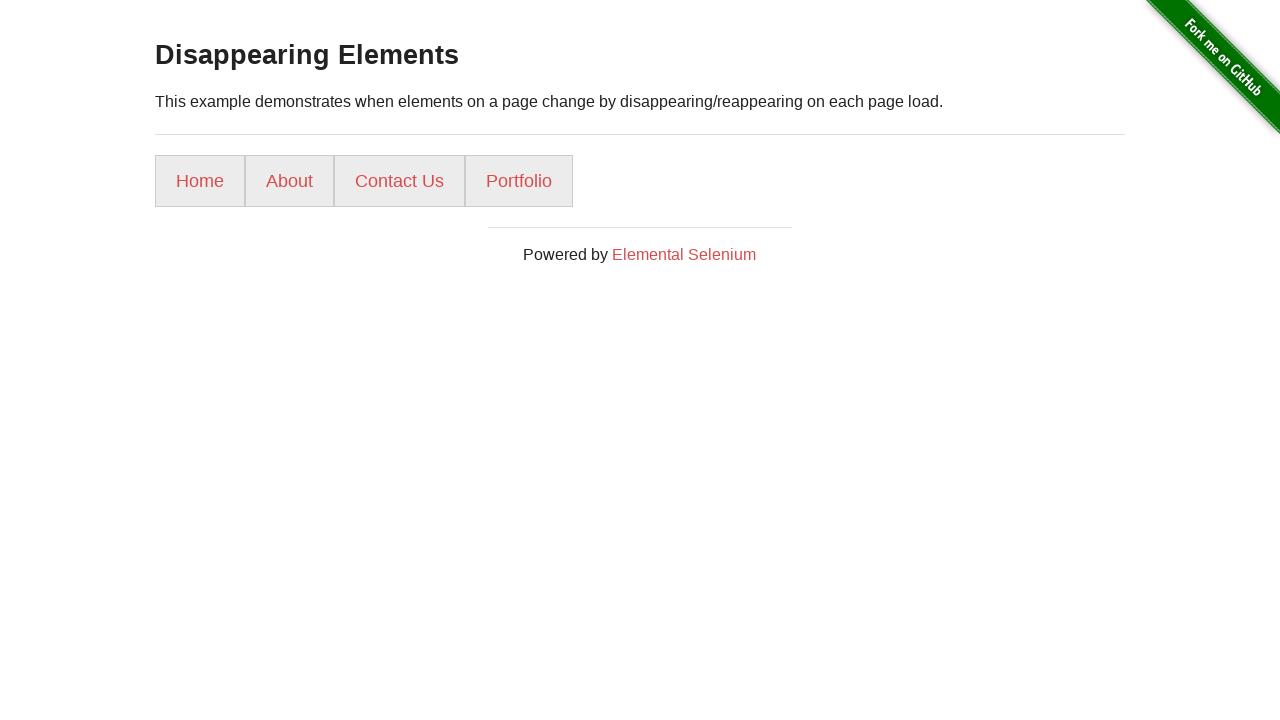

Navigated to disappearing elements page
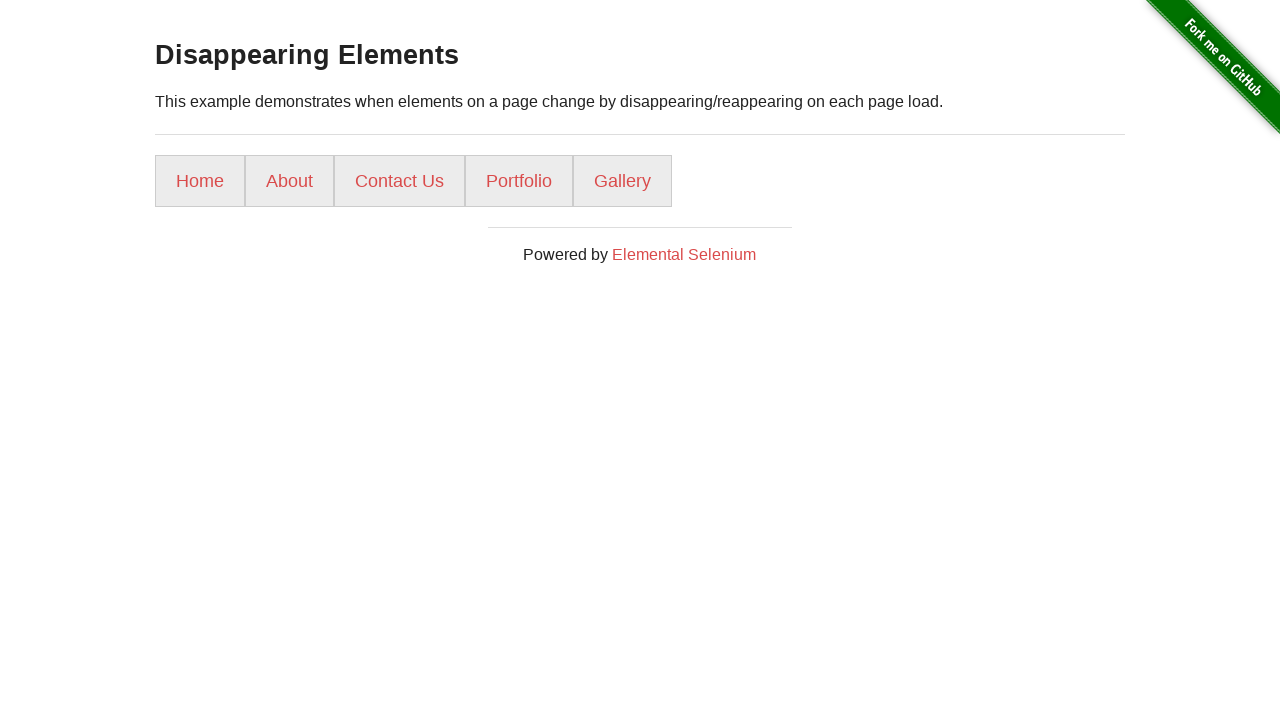

Located buttons on page, initial count: 5
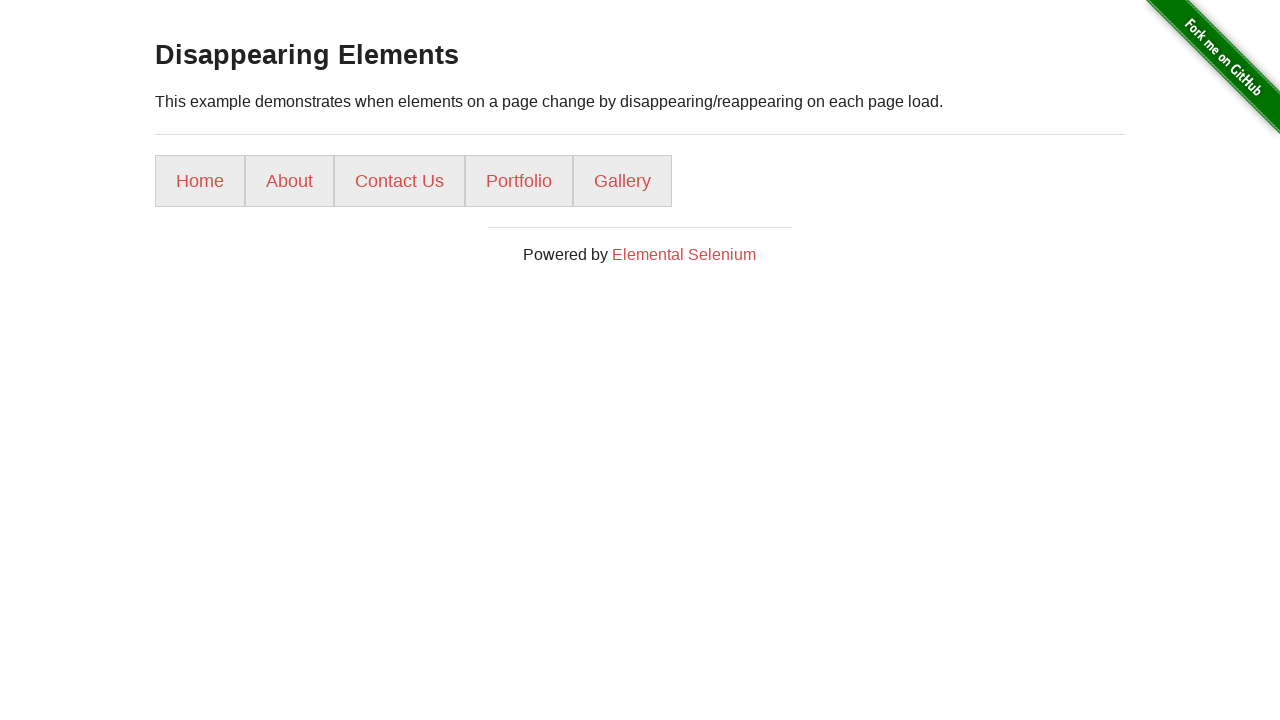

Reloaded page (reload 1 of 4)
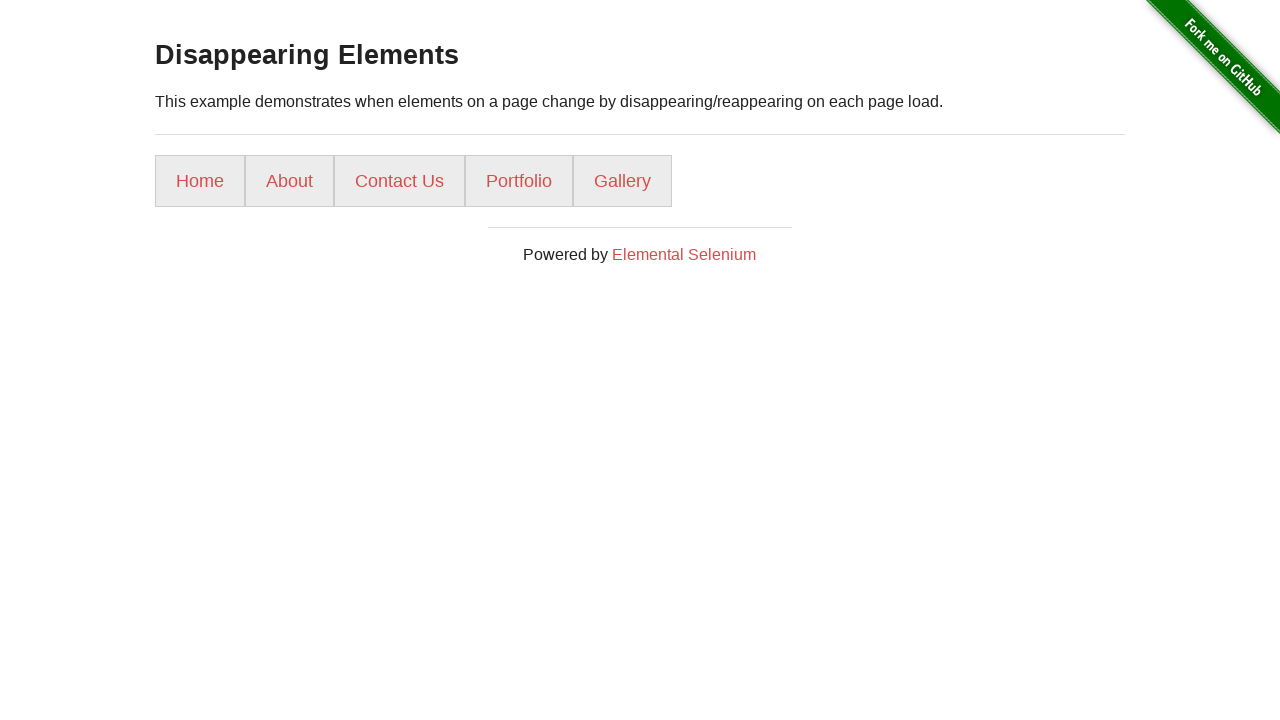

Waited for page content to load
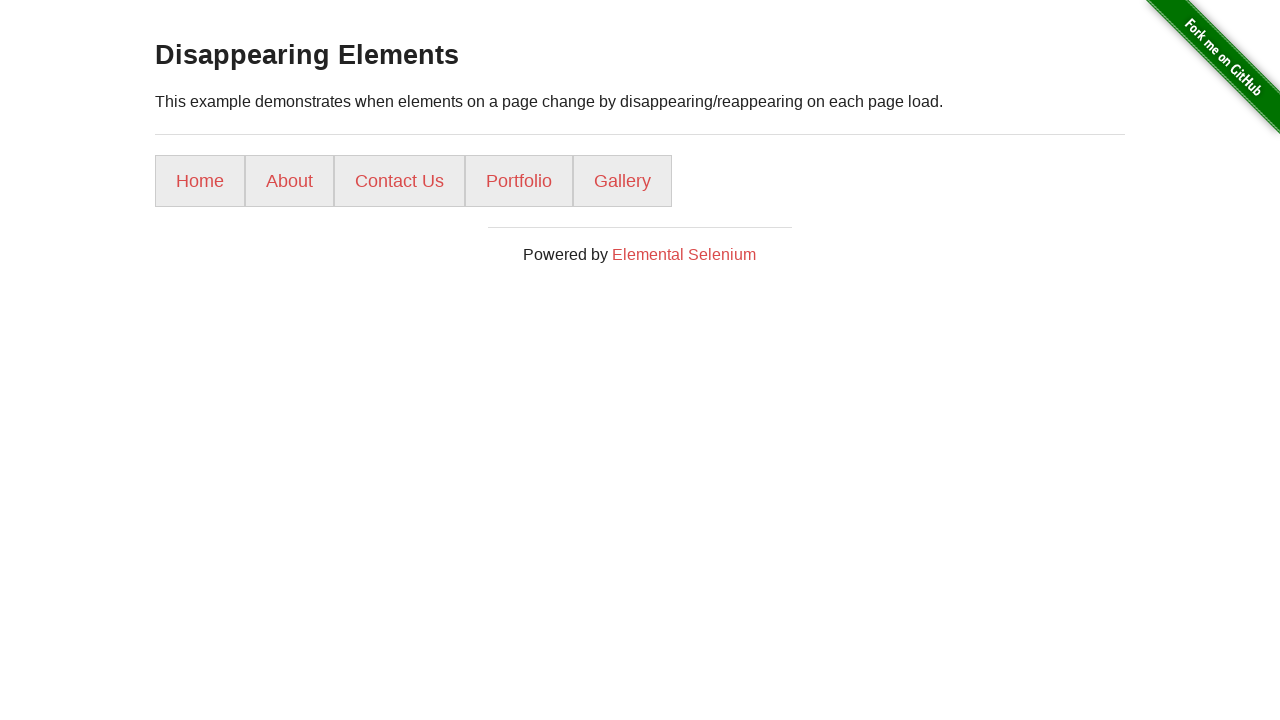

Button count after reload: 5 (may differ from initial count of 5)
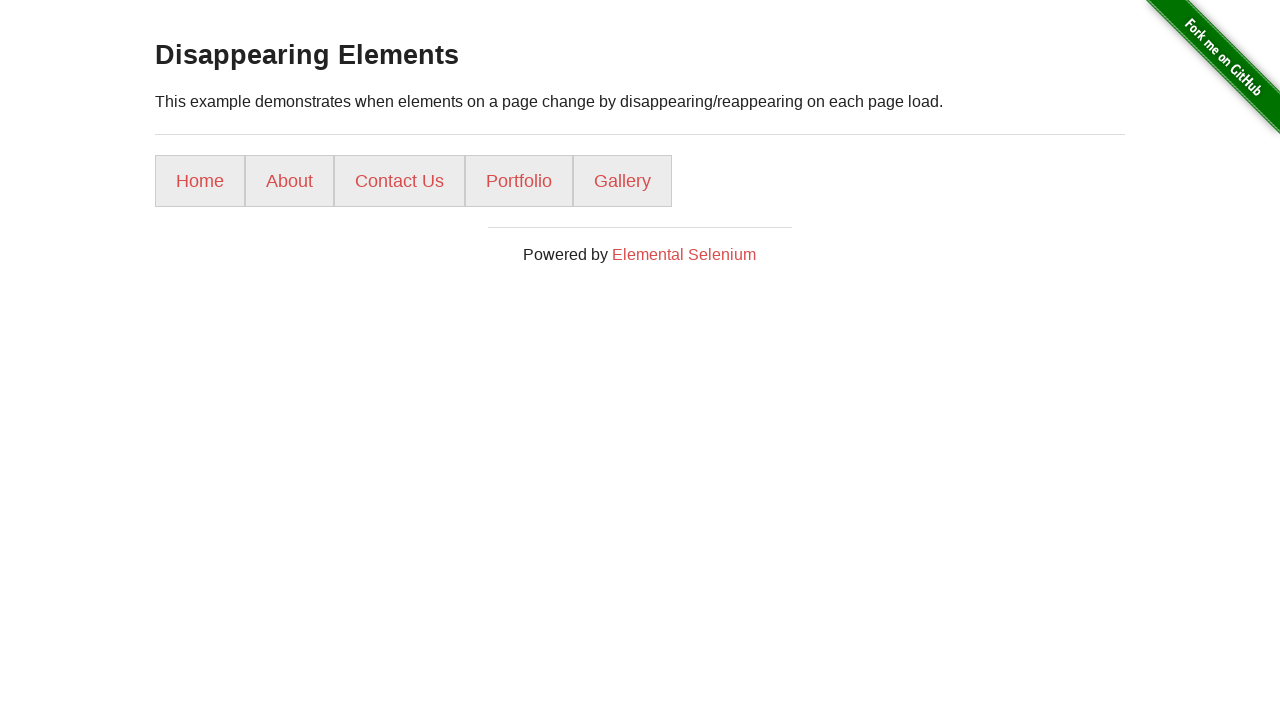

Reloaded page (reload 2 of 4)
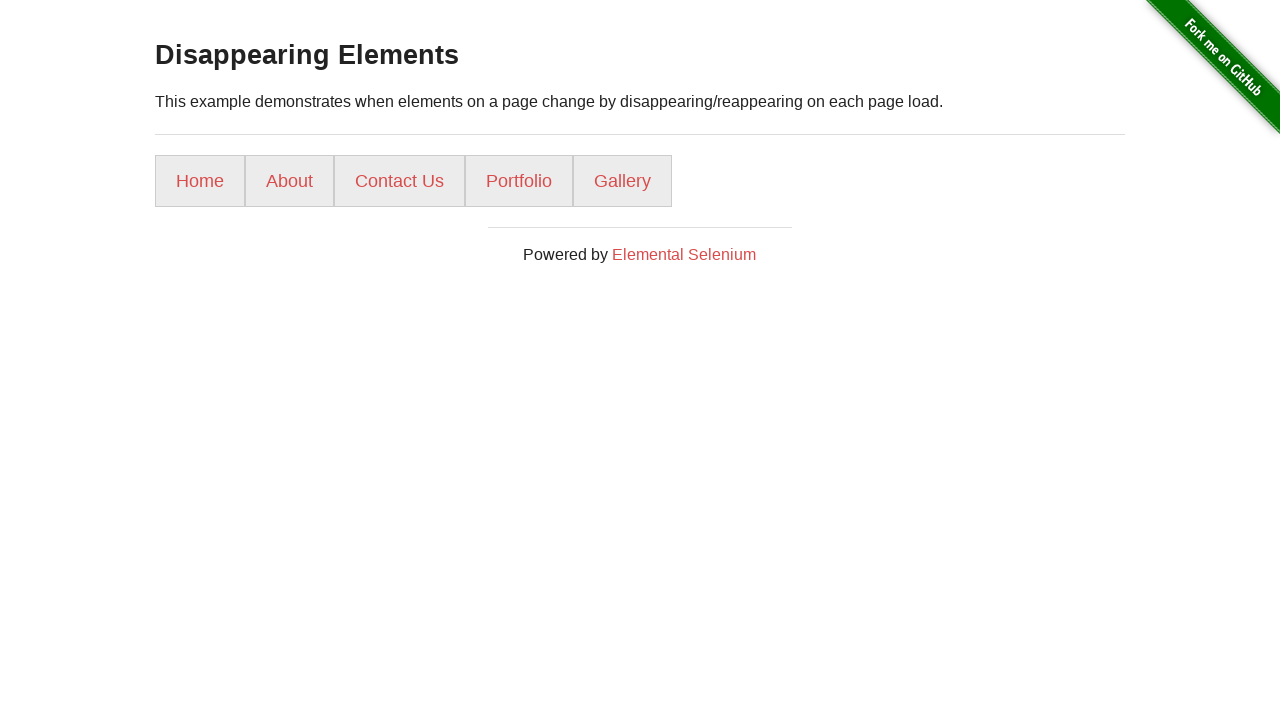

Waited for page content to load
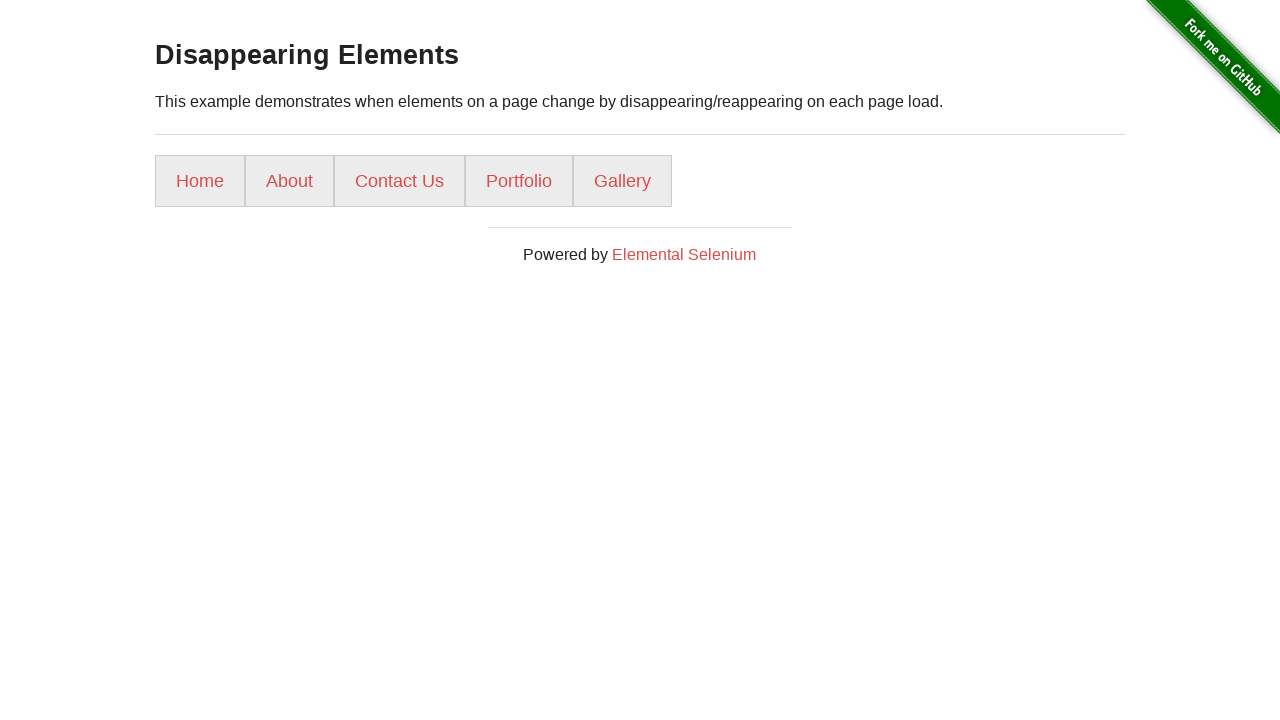

Button count after reload: 5 (may differ from initial count of 5)
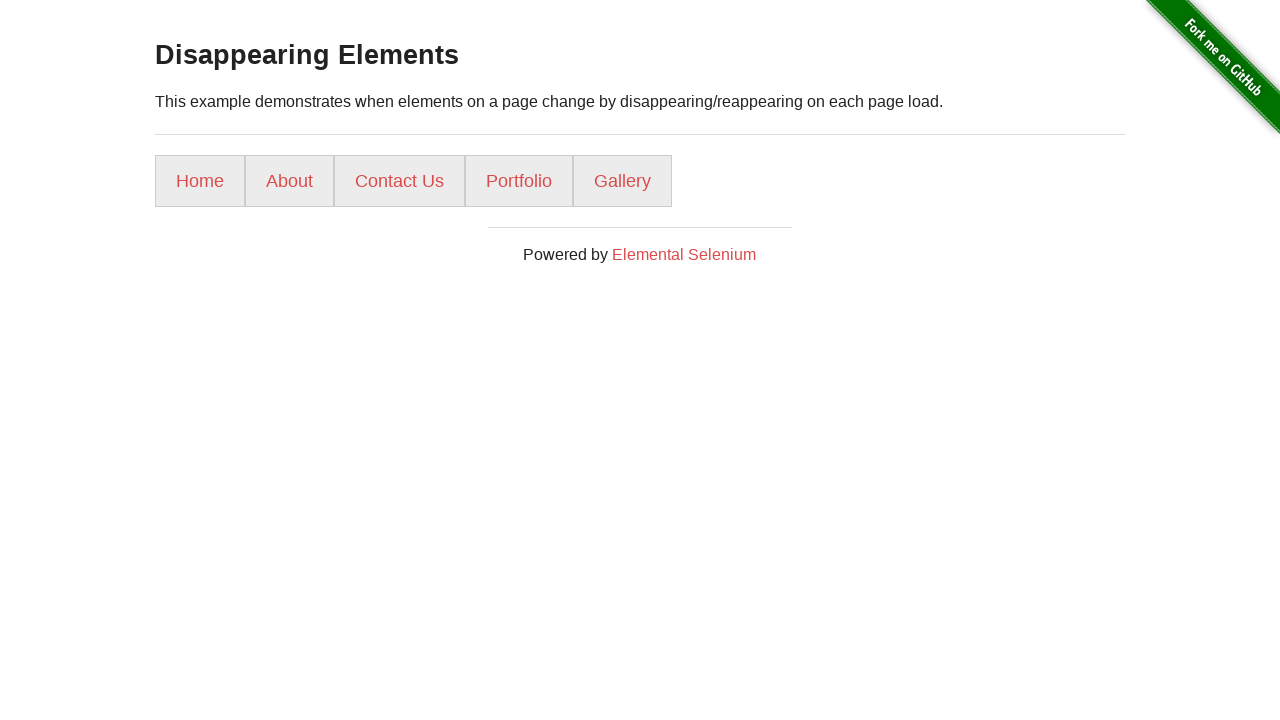

Reloaded page (reload 3 of 4)
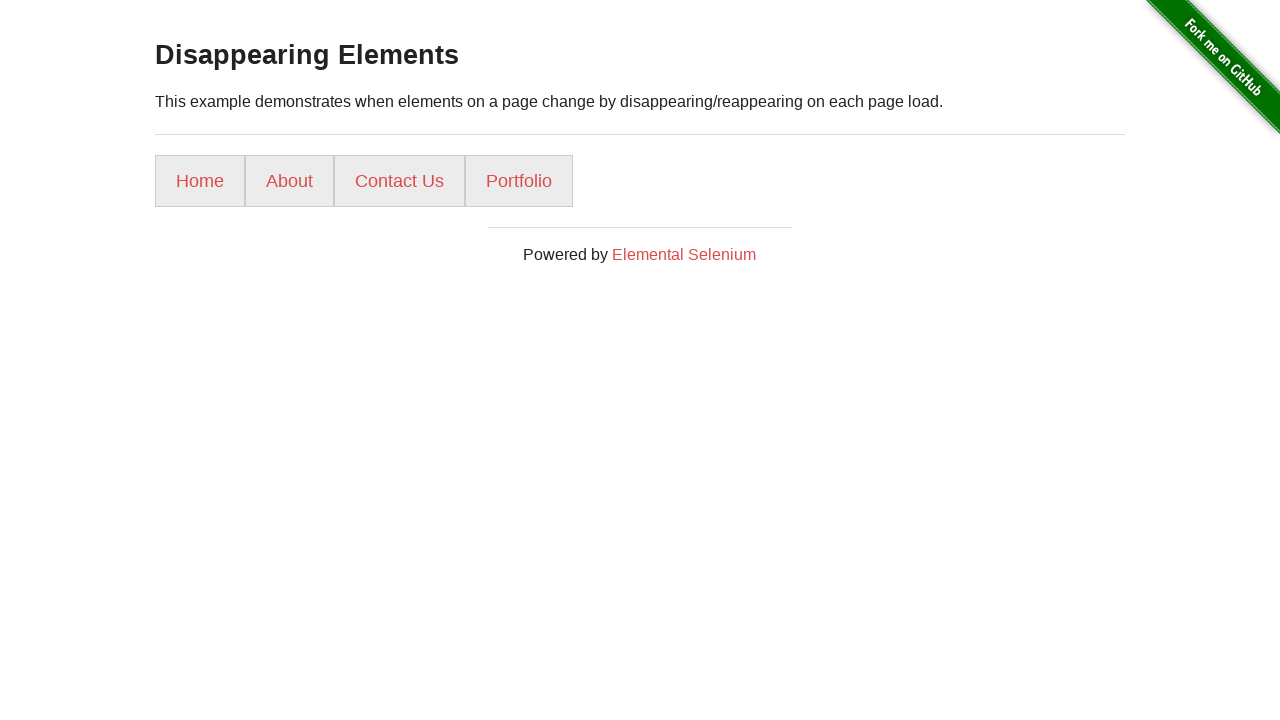

Waited for page content to load
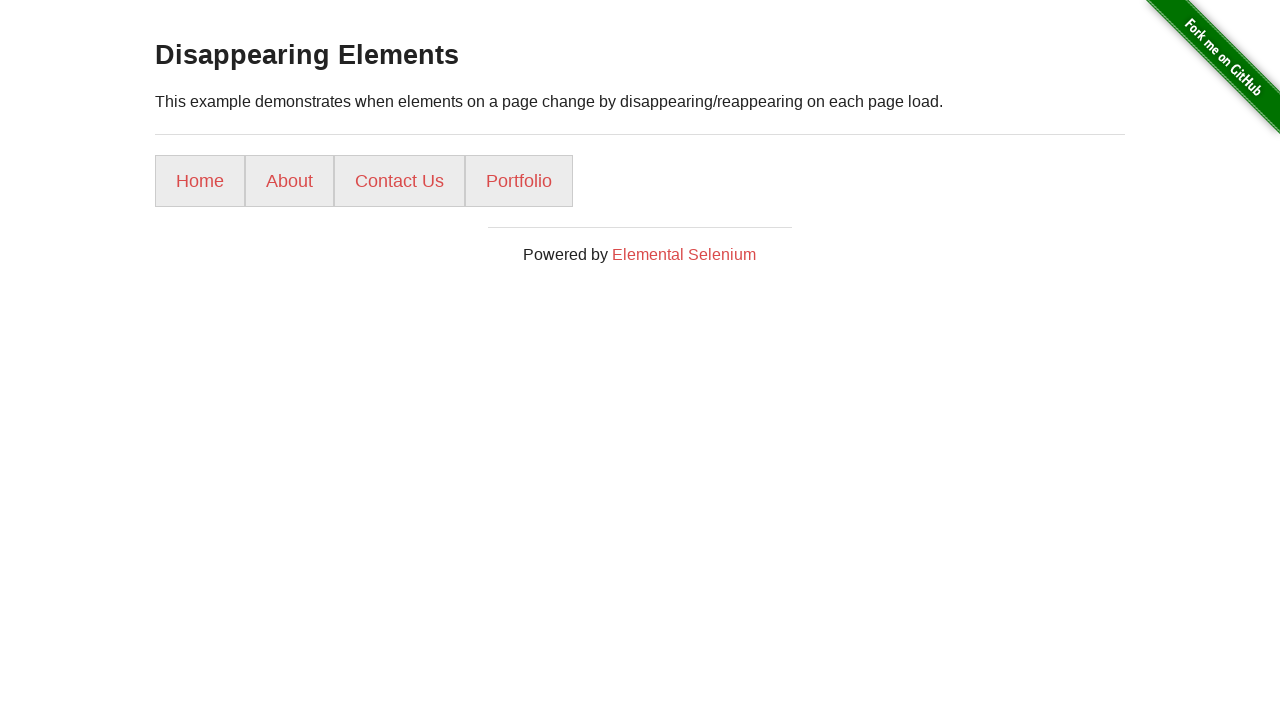

Button count after reload: 4 (may differ from initial count of 5)
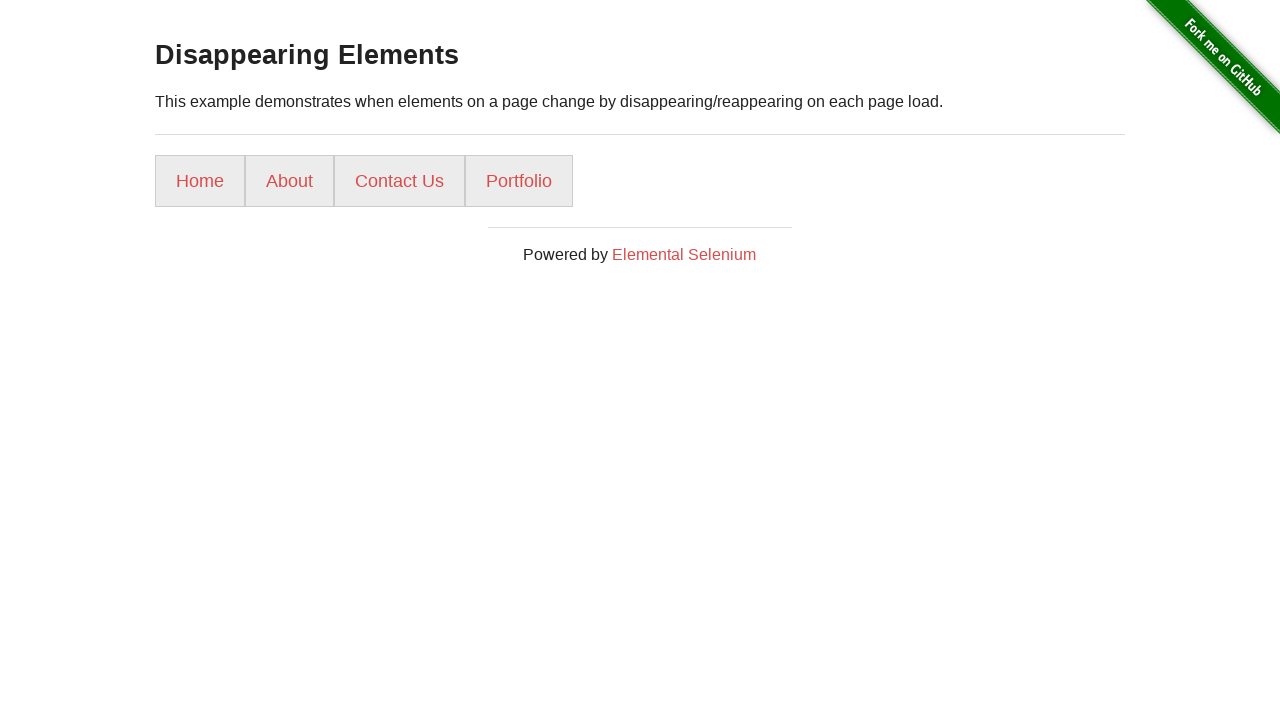

Reloaded page (reload 4 of 4)
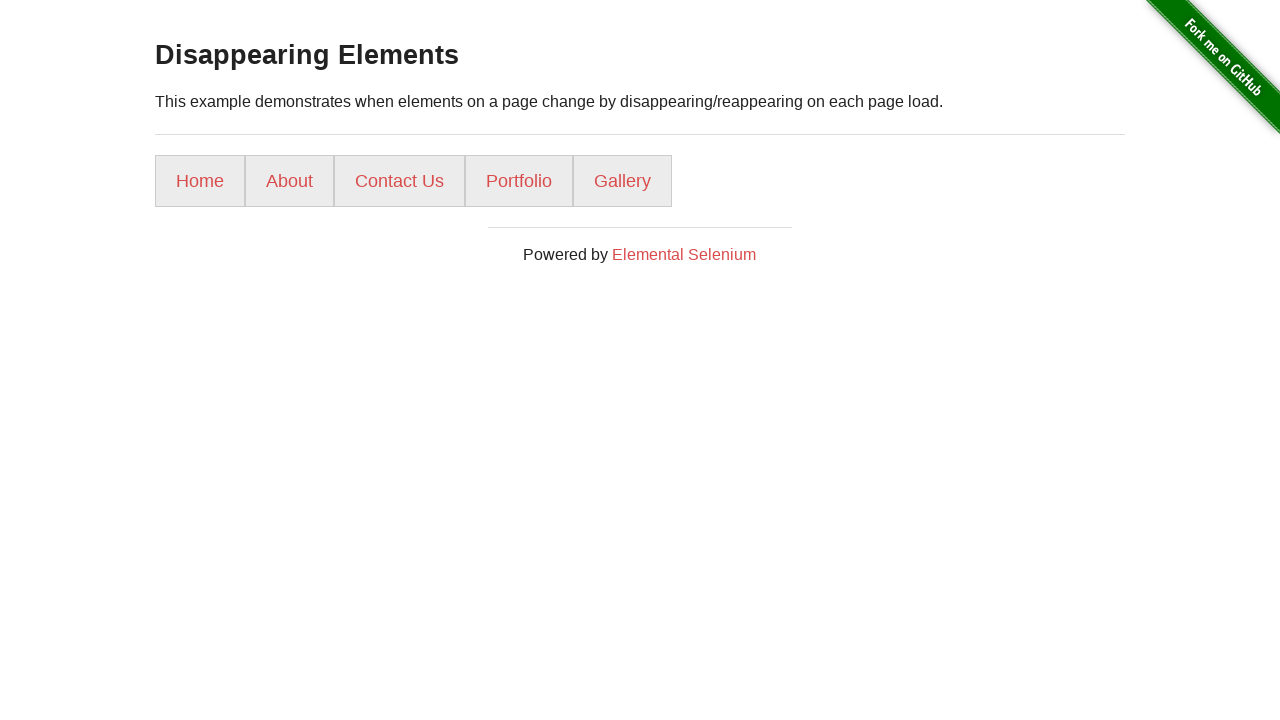

Waited for page content to load
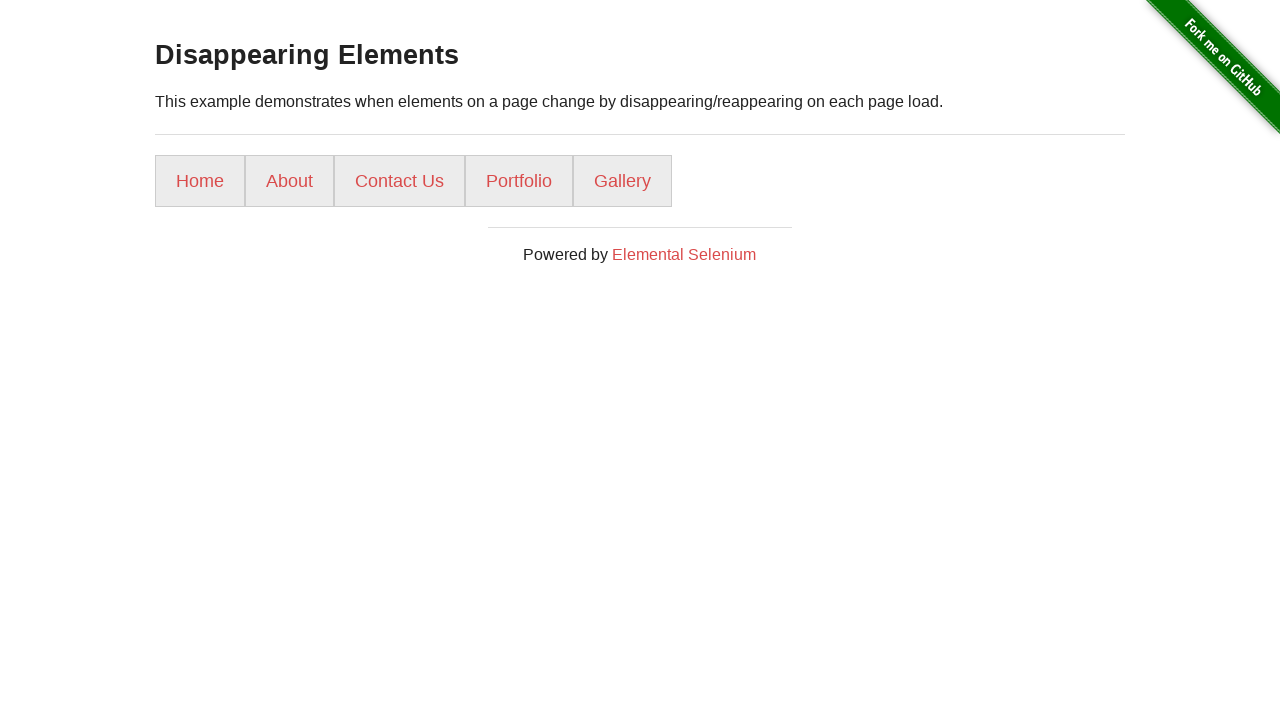

Button count after reload: 5 (may differ from initial count of 5)
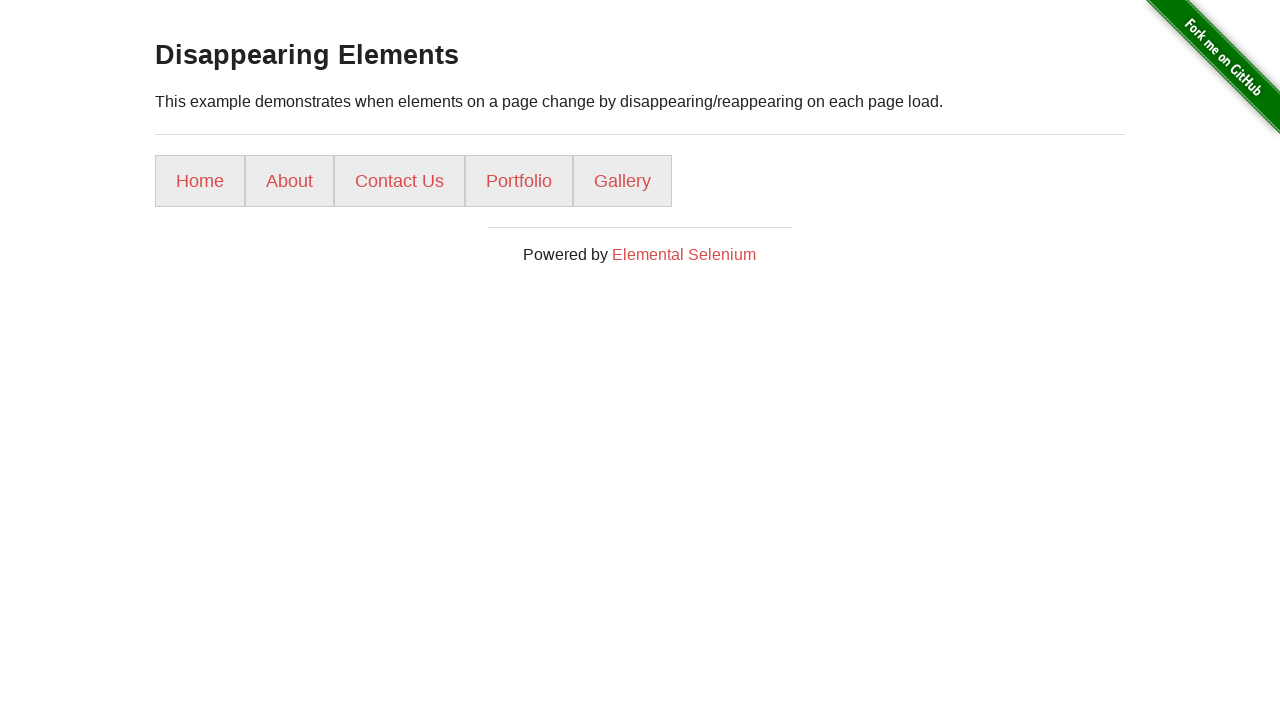

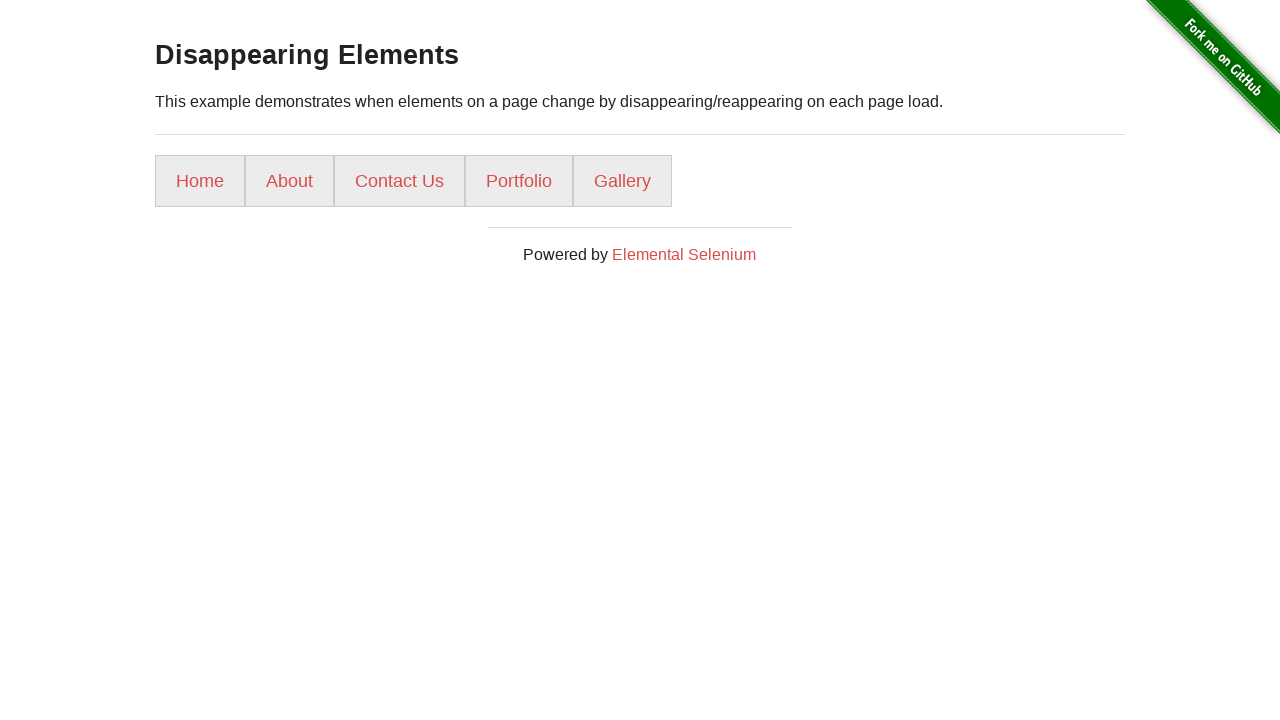